Tests a progress bar element by entering a time value, starting the progress, and waiting for an element to become visible

Starting URL: https://demoapps.qspiders.com/ui/progress/element?sublist=2

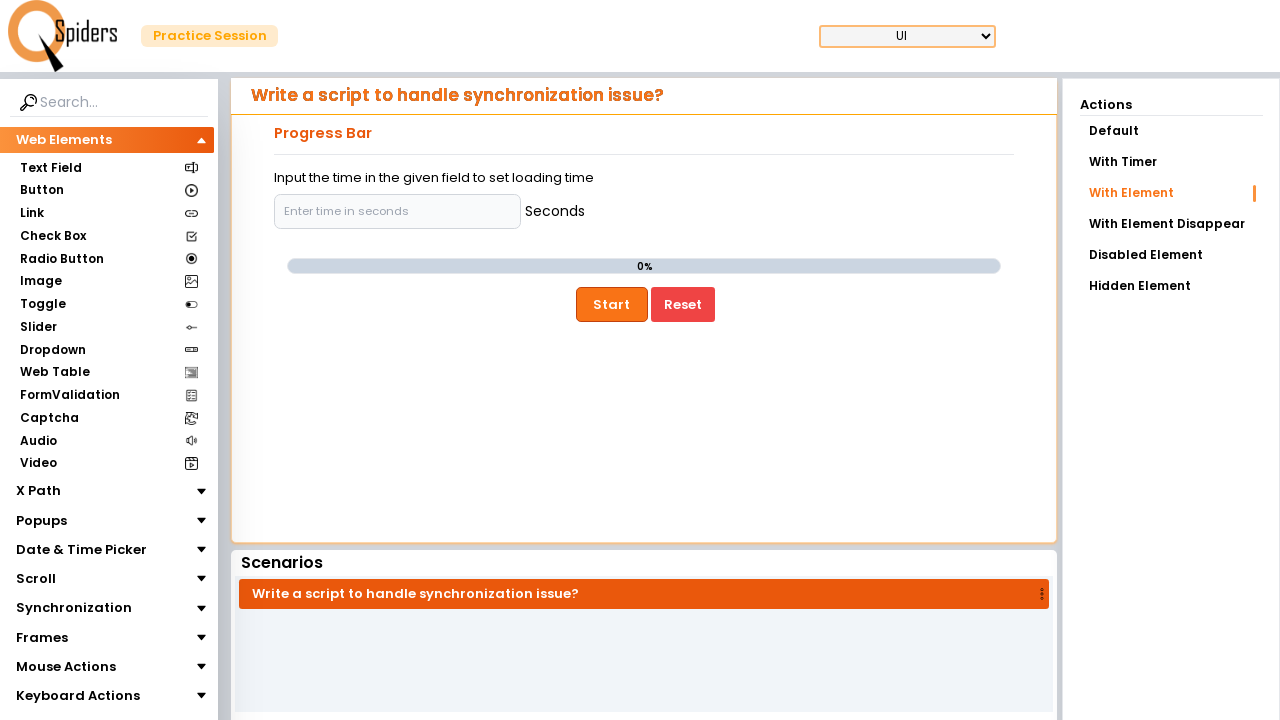

Filled time input field with 5 seconds on input[placeholder='Enter time in seconds']
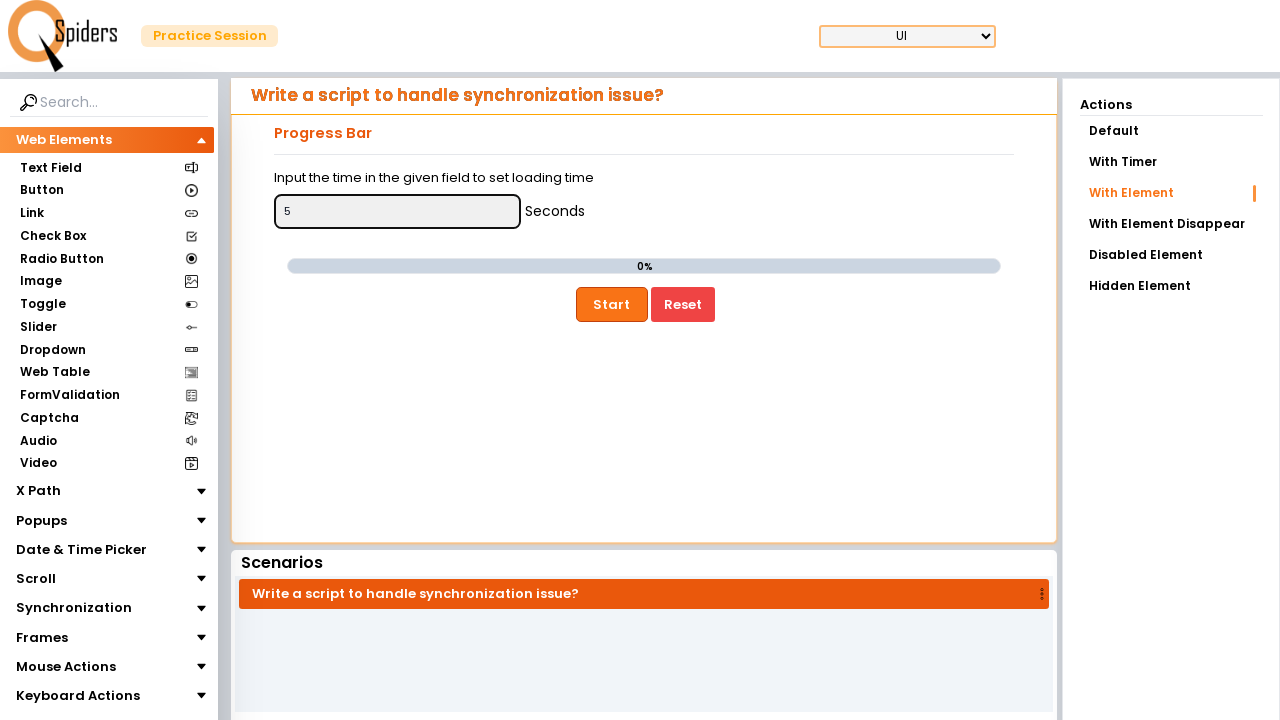

Clicked Start button to begin progress bar at (612, 304) on button:has-text('Start')
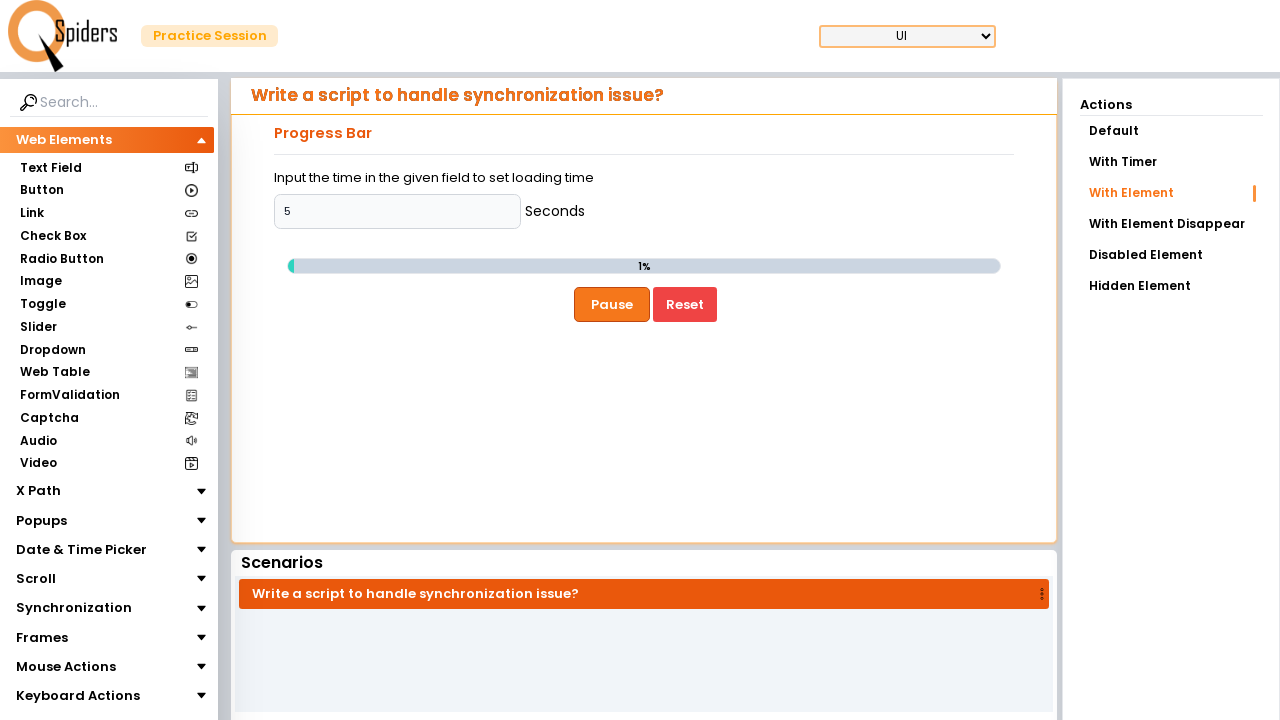

Progress bar completed and element became visible
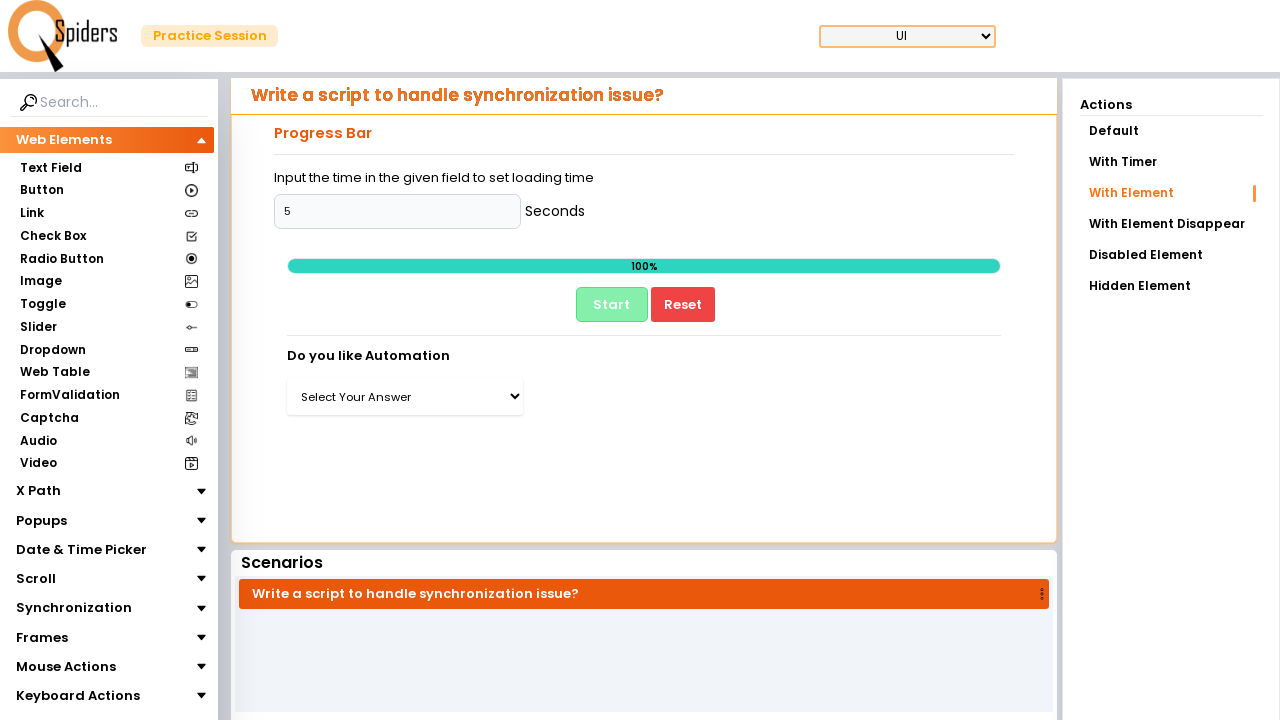

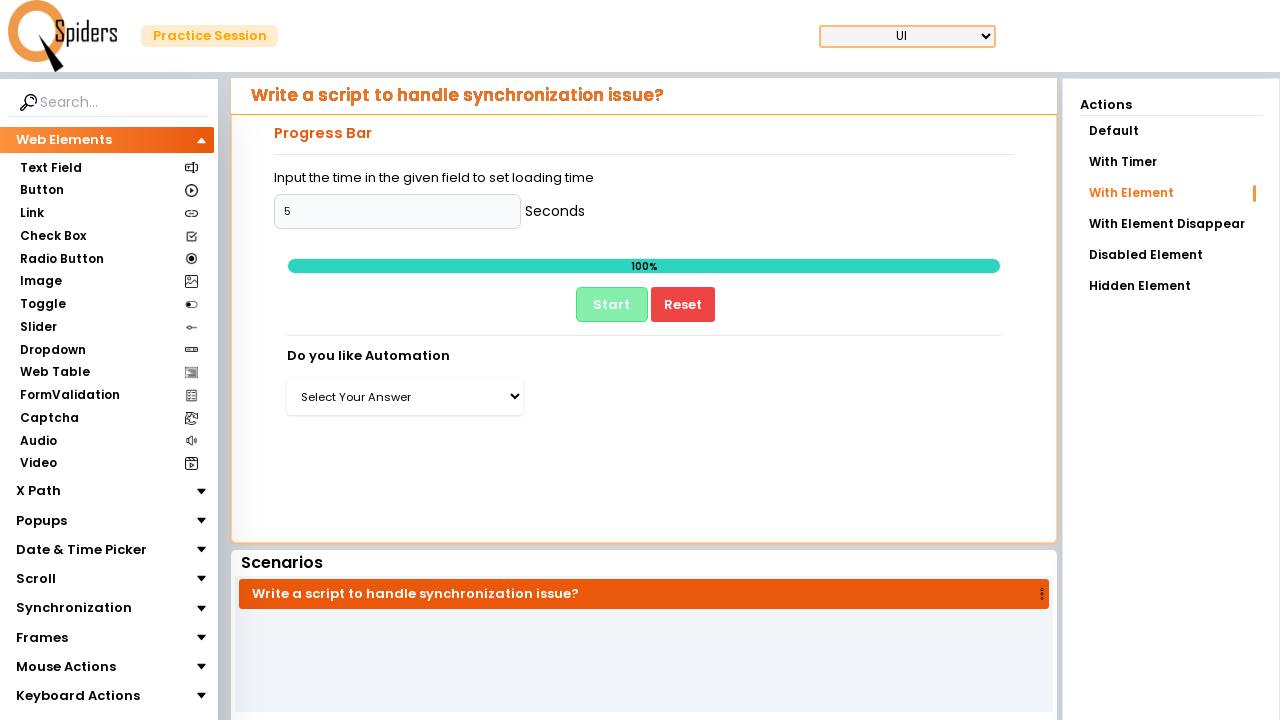